Tests handling a regular JavaScript alert by clicking a button that triggers an alert and accepting it

Starting URL: https://practice.cydeo.com/javascript_alerts

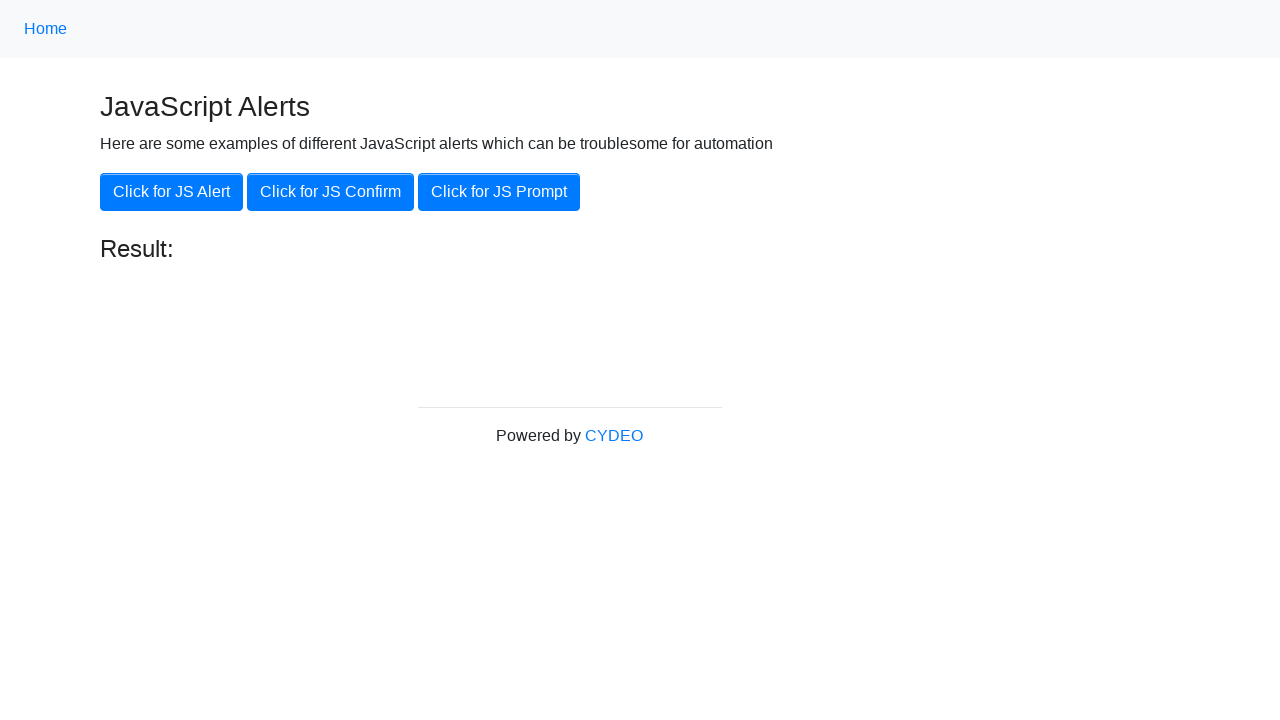

Set up dialog handler to accept alerts
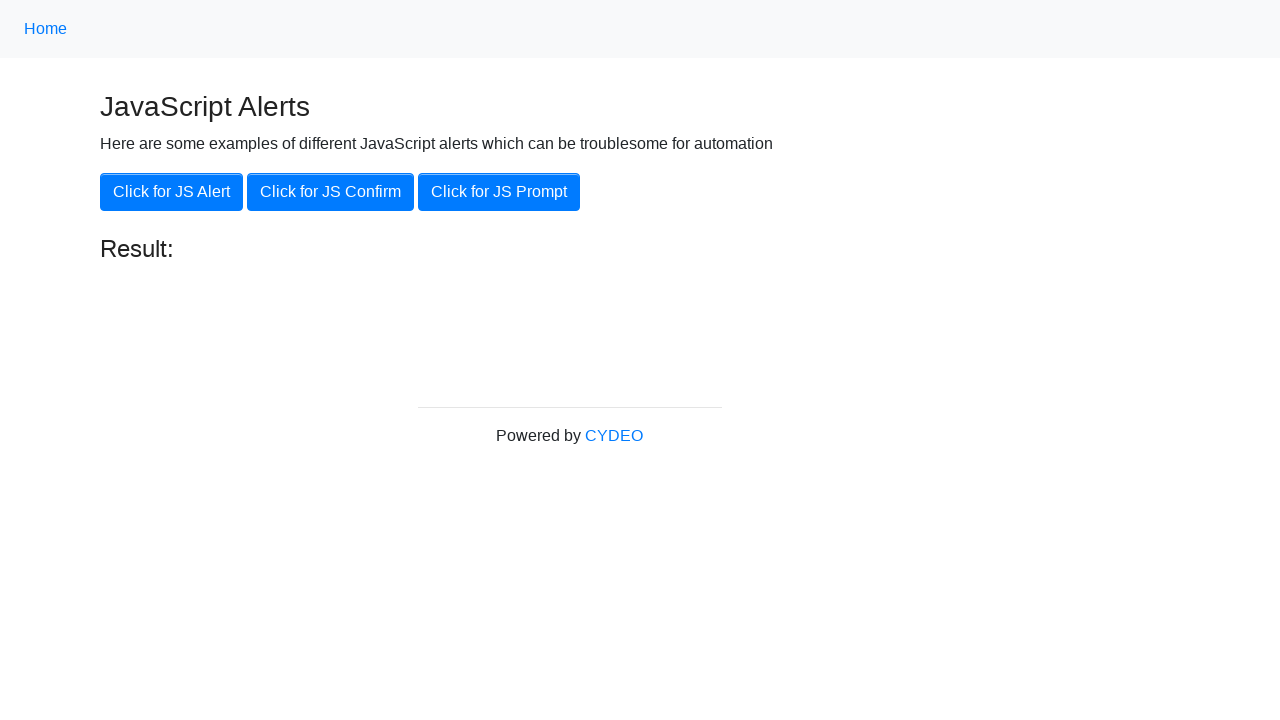

Clicked button to trigger JavaScript alert at (172, 192) on xpath=//button[@onclick='jsAlert()']
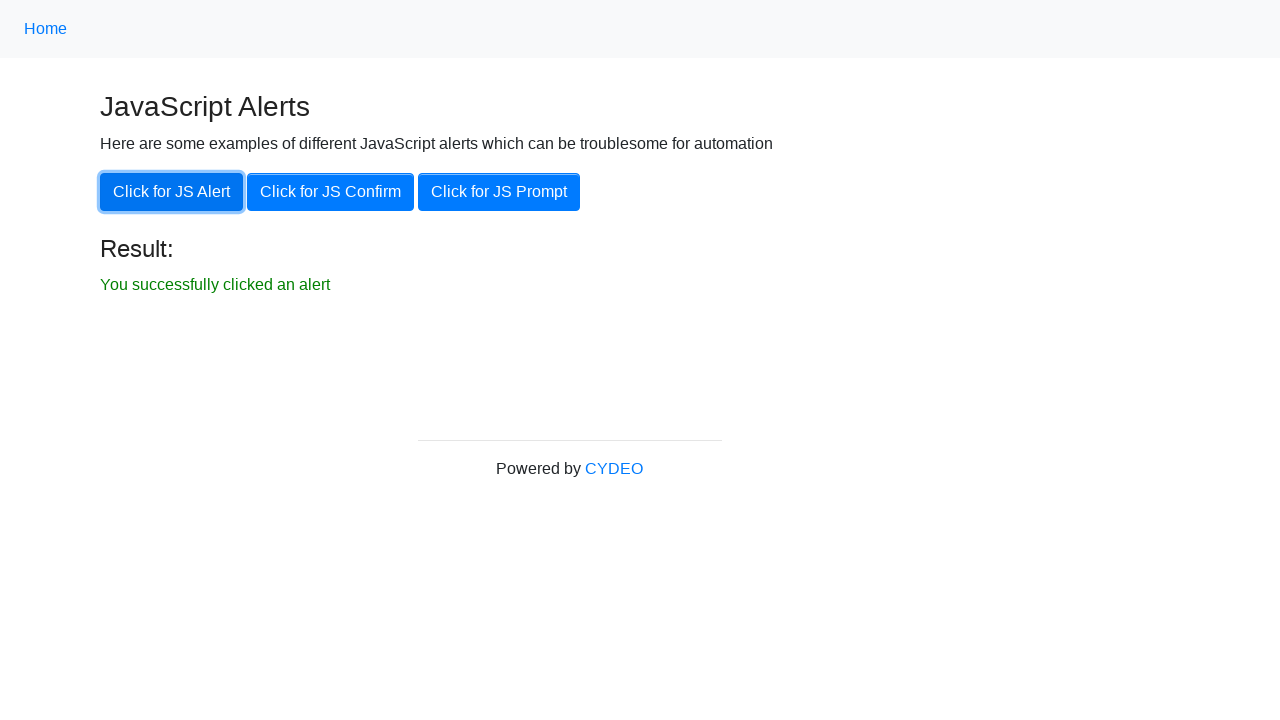

Alert was accepted and dialog closed
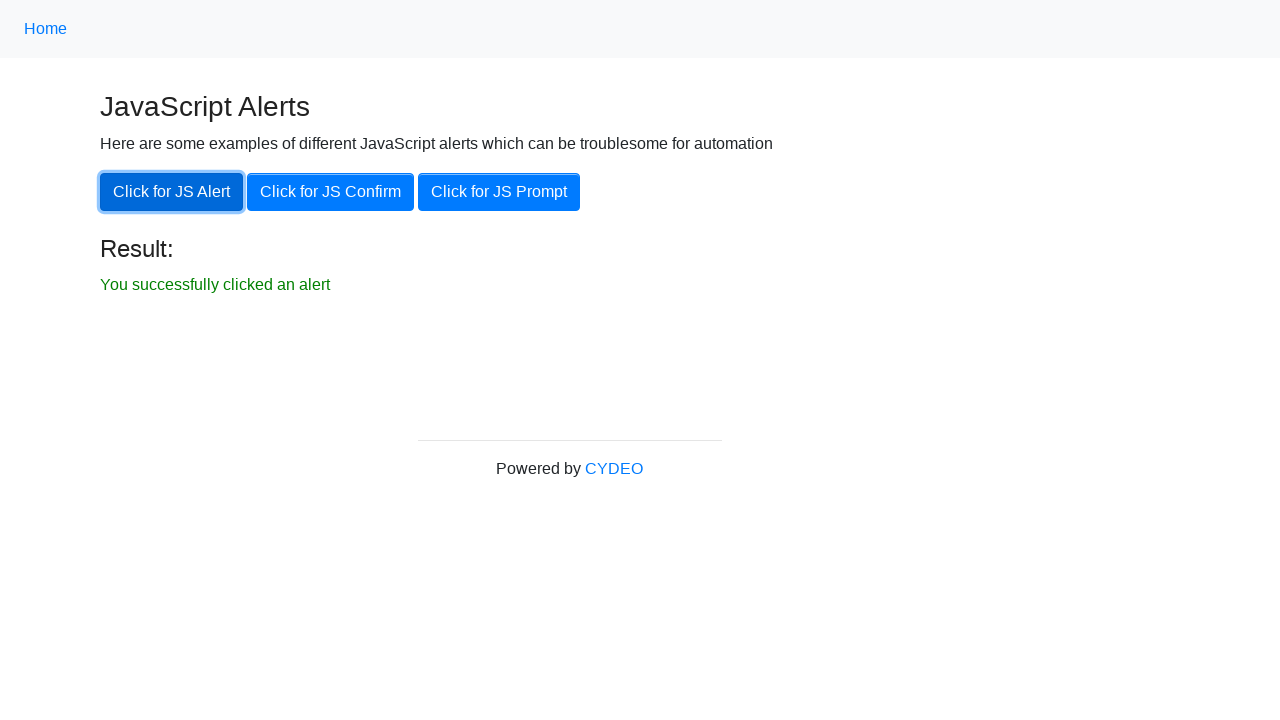

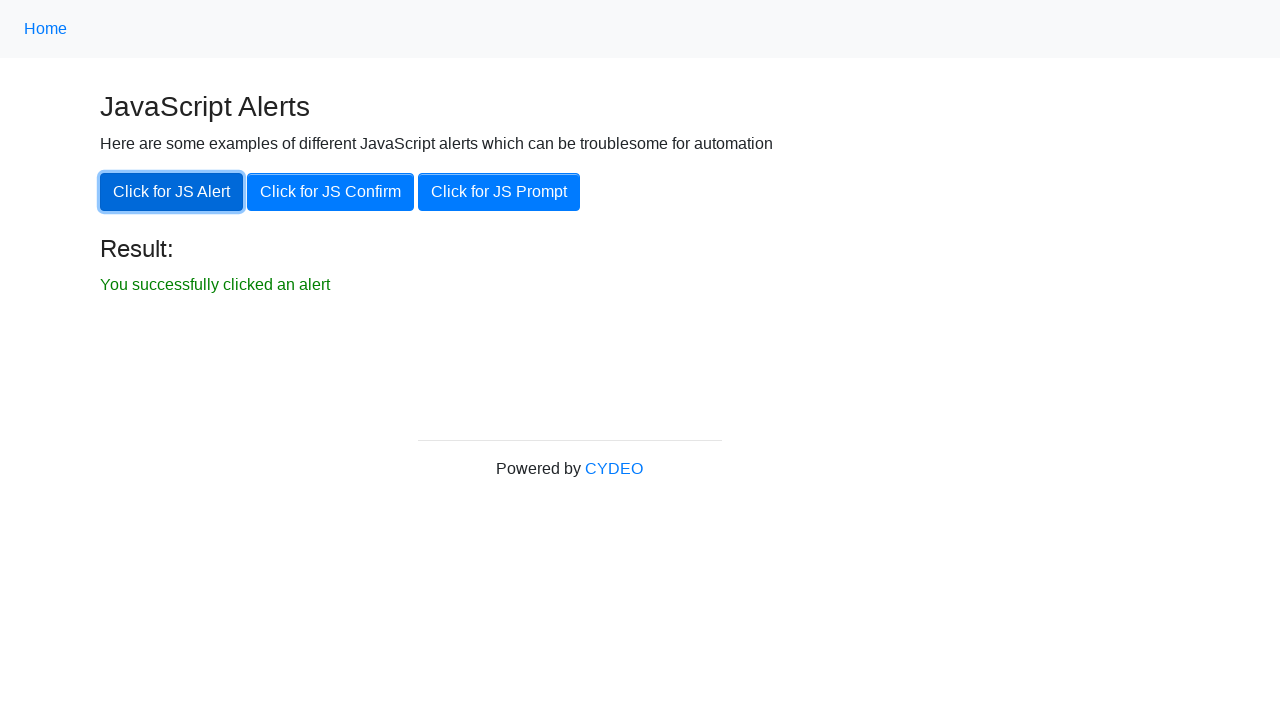